Tests a To-Do List application by navigating to it from the main page, adding three tasks, clicking on each task to strike them out, and then clearing the list to verify it becomes empty.

Starting URL: https://v1.training-support.net/selenium

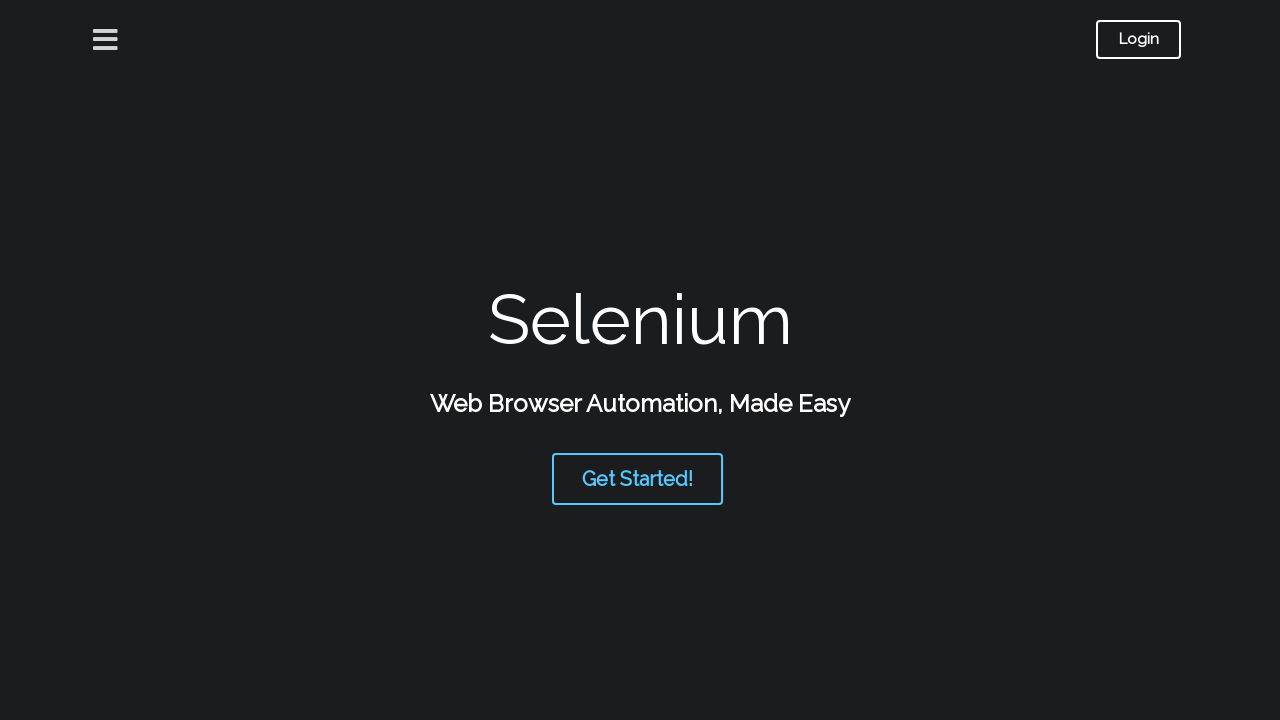

Get Started button selector loaded
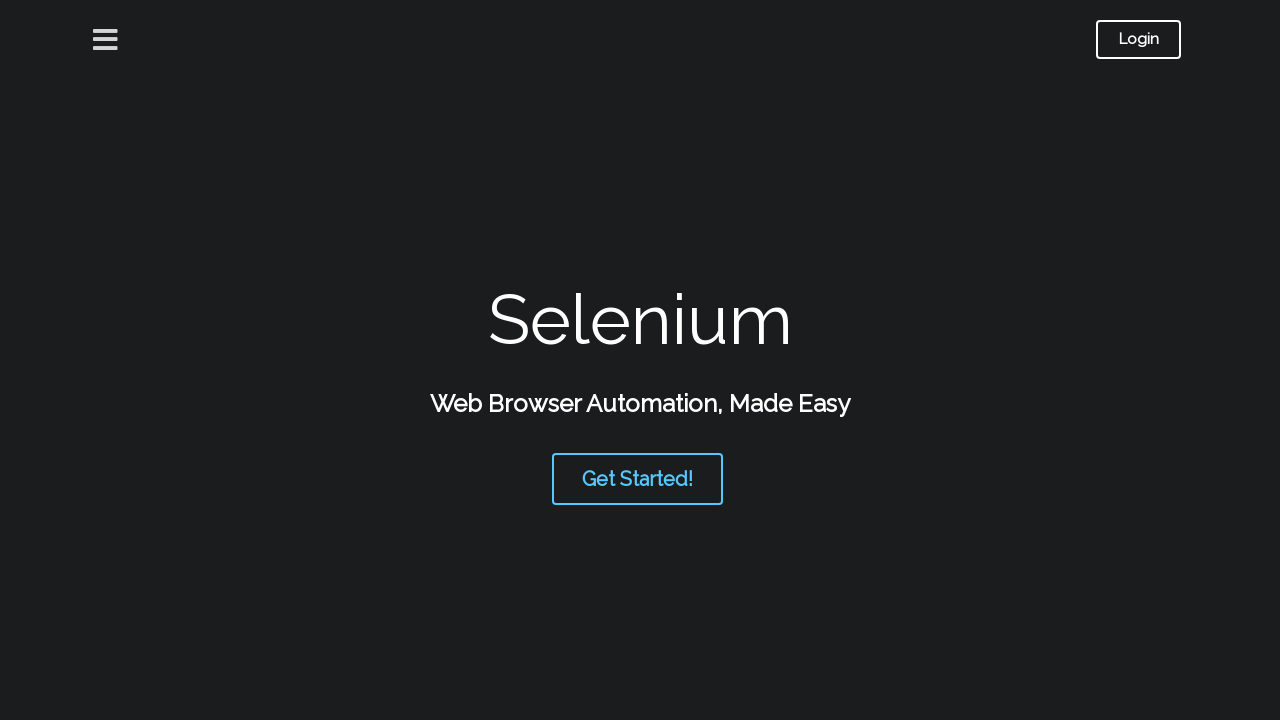

Clicked Get Started button at (638, 479) on text=Get Started!
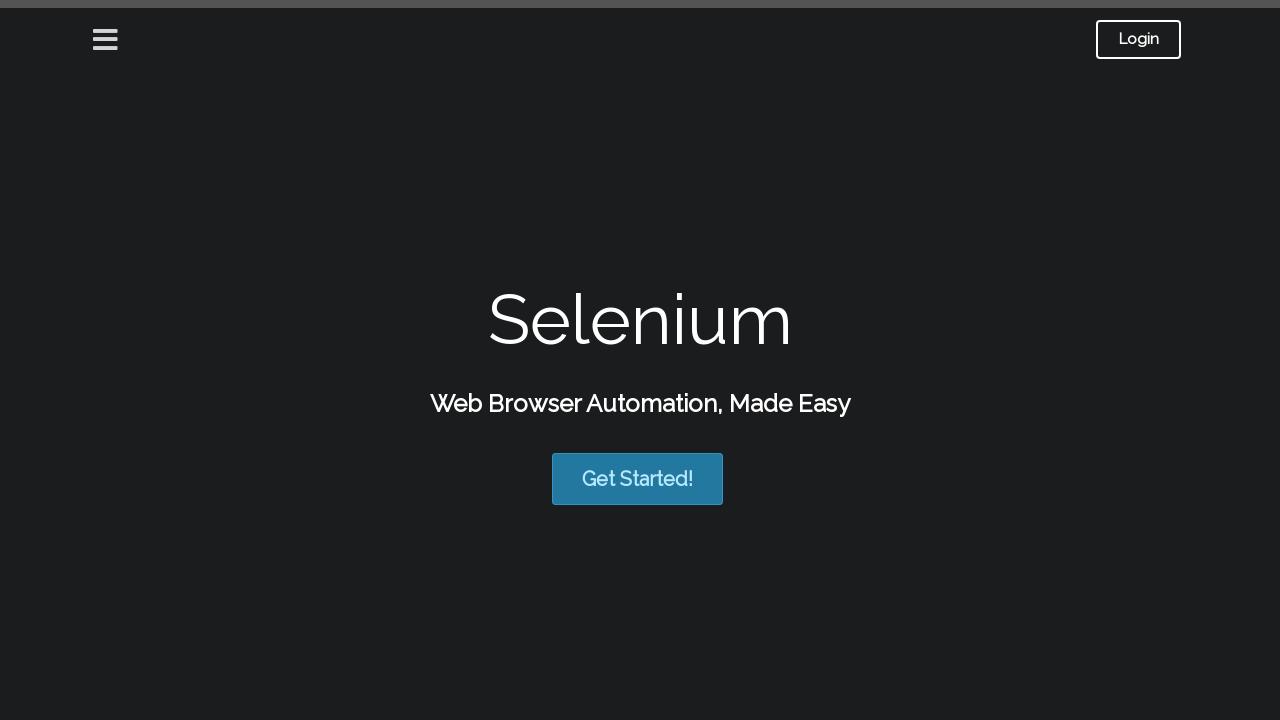

Page fully loaded after Get Started click
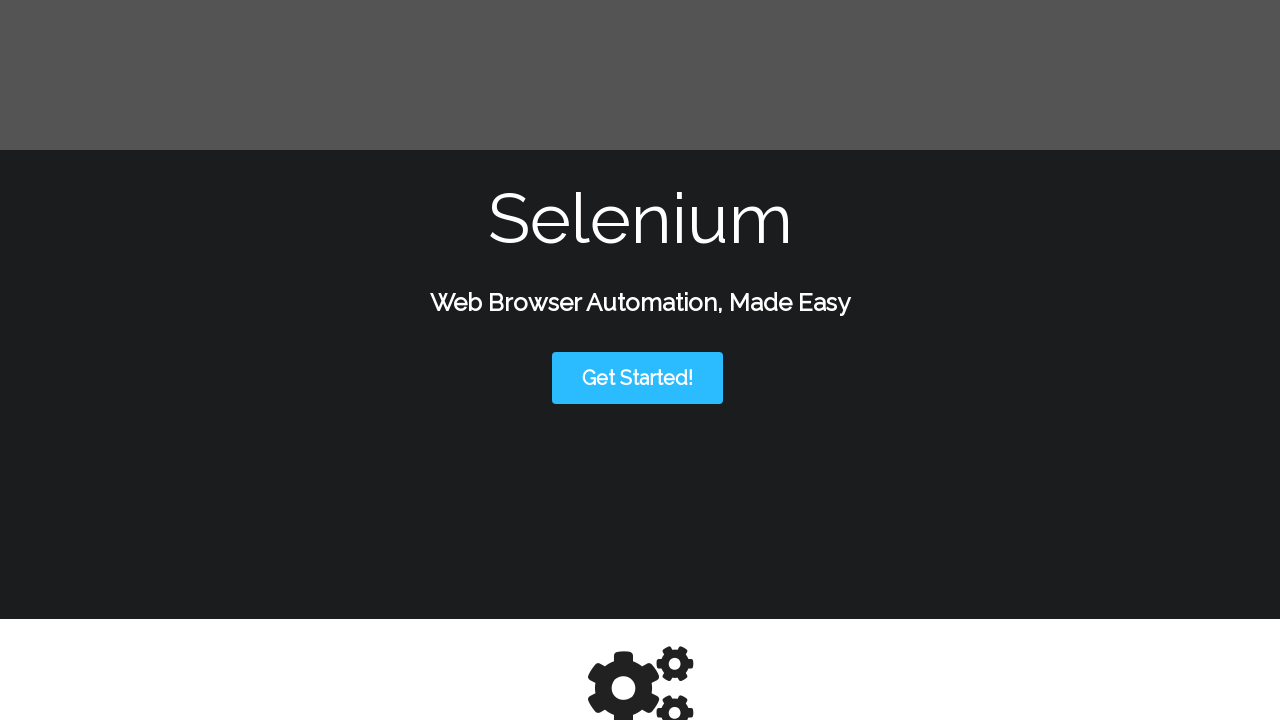

Clicked To-Do List link at (800, 537) on text=To-Do List
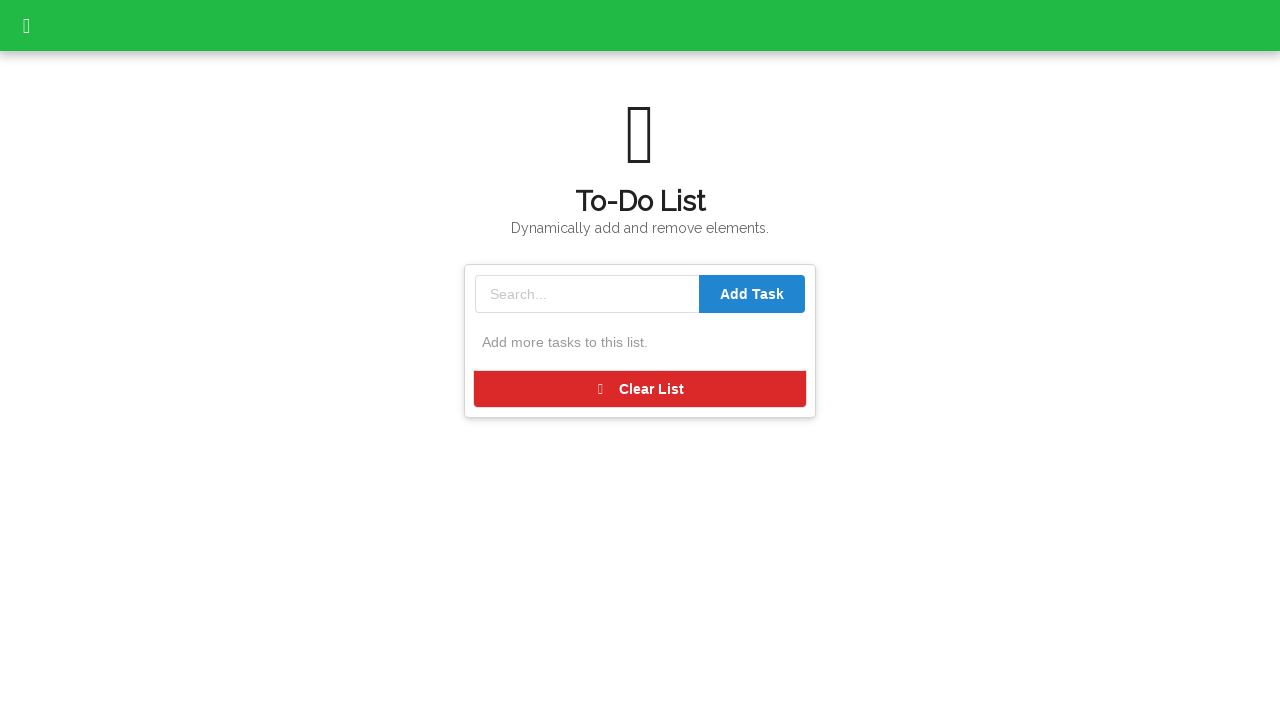

To-Do List page loaded with task input field
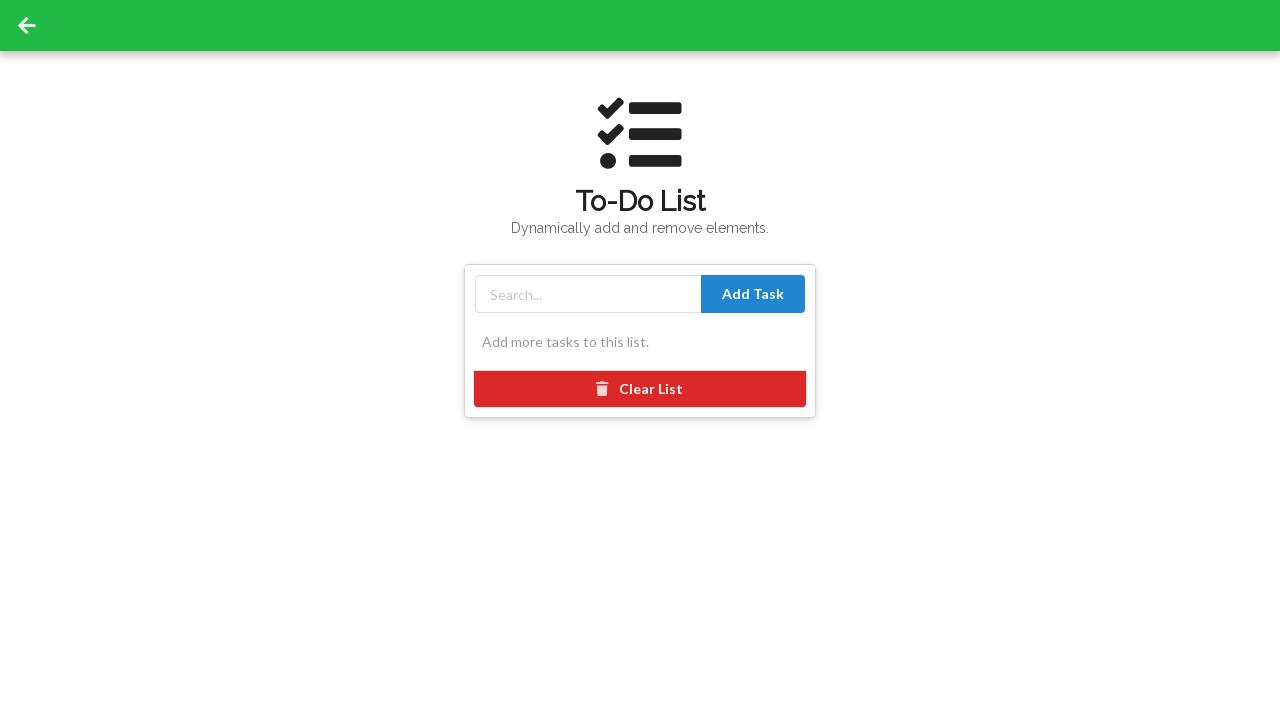

Filled task input with first task '1' on #taskInput
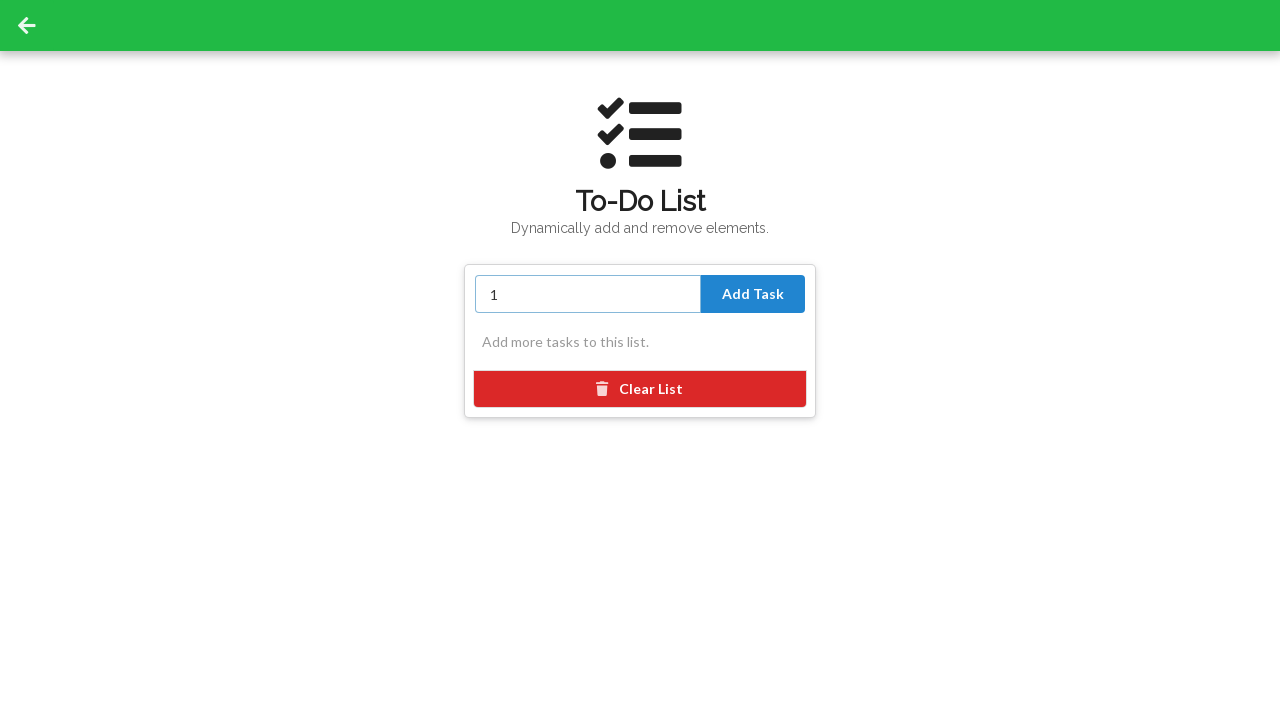

Clicked Add Task button for first task at (753, 294) on text=Add Task
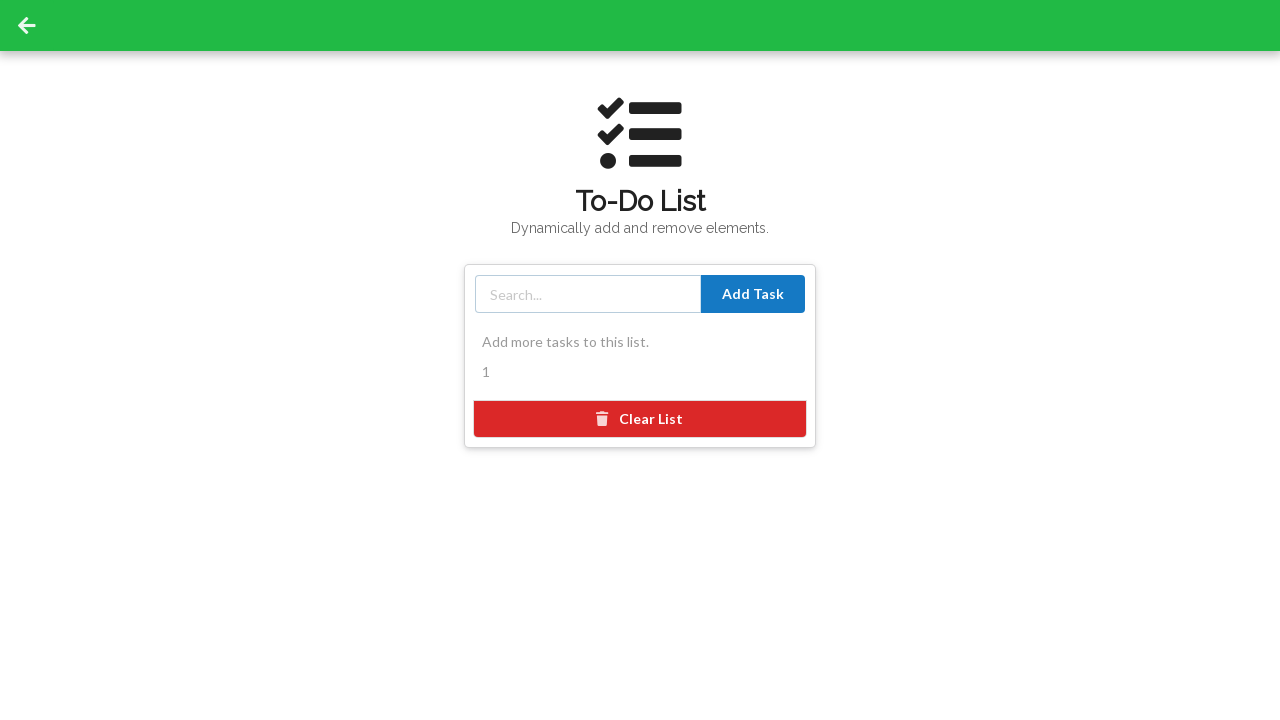

Task input field ready for second task
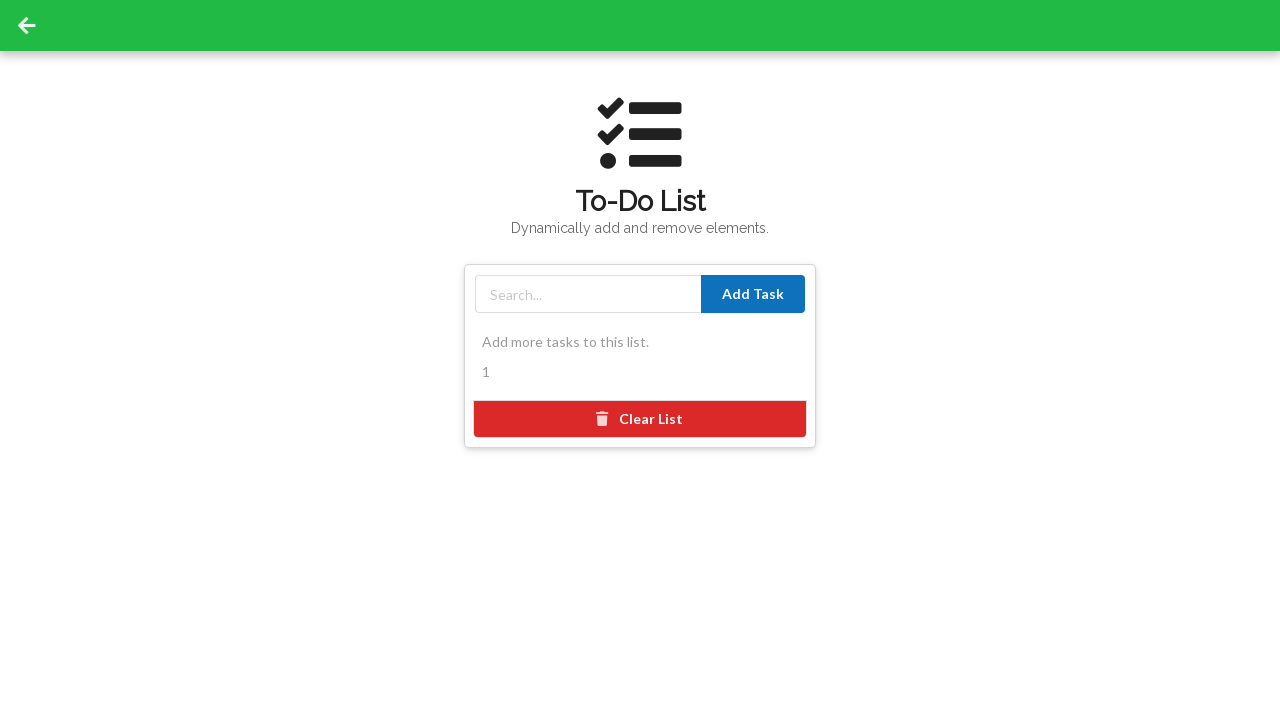

Filled task input with second task '2' on #taskInput
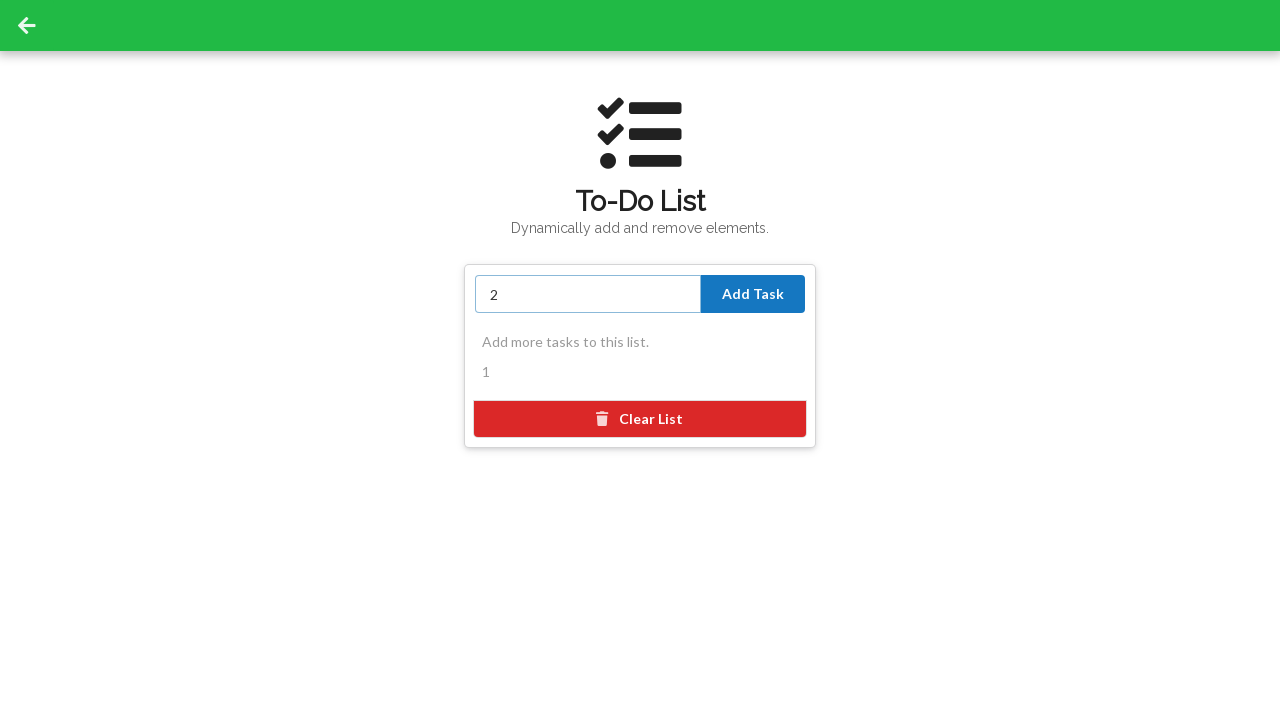

Clicked Add Task button for second task at (753, 294) on text=Add Task
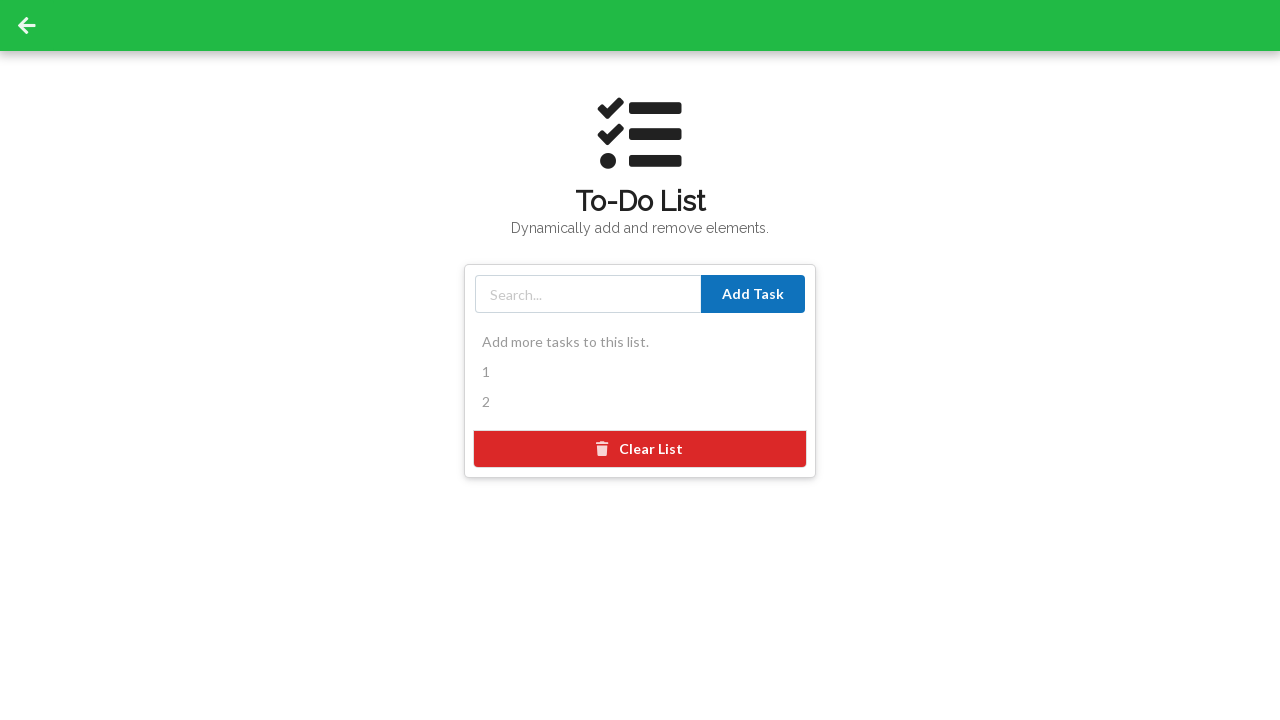

Task input field ready for third task
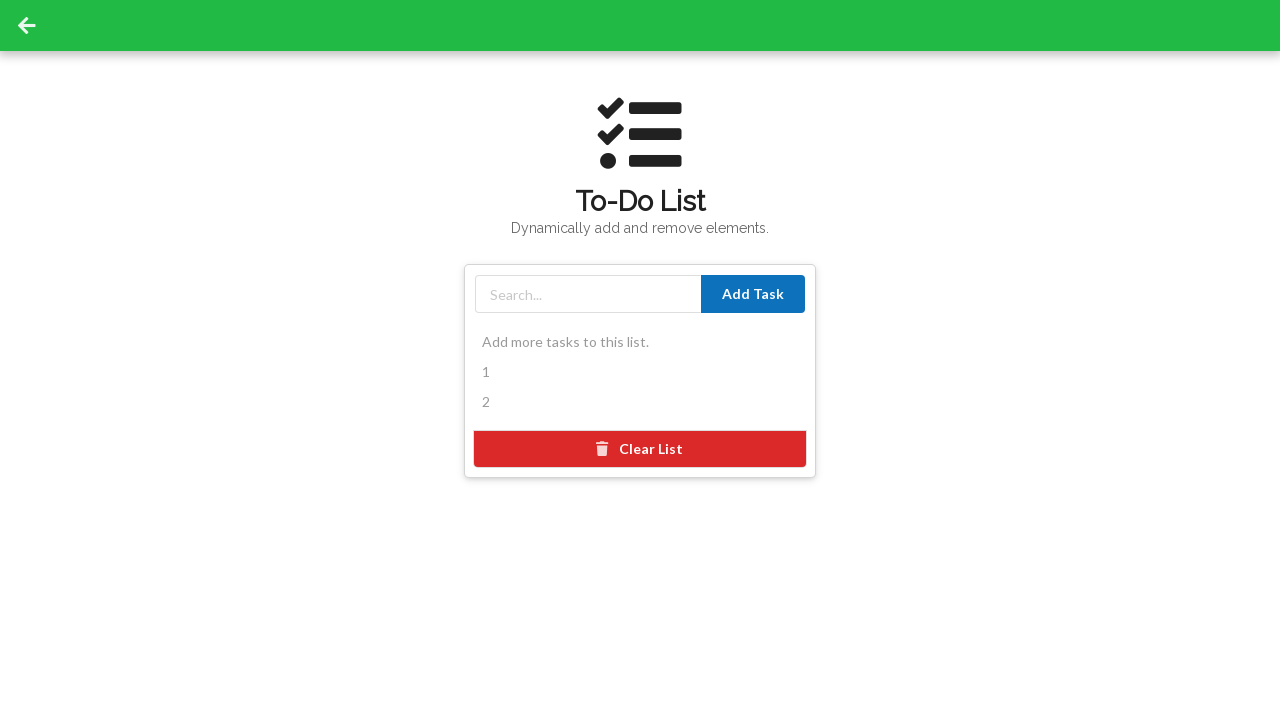

Filled task input with third task '3' on #taskInput
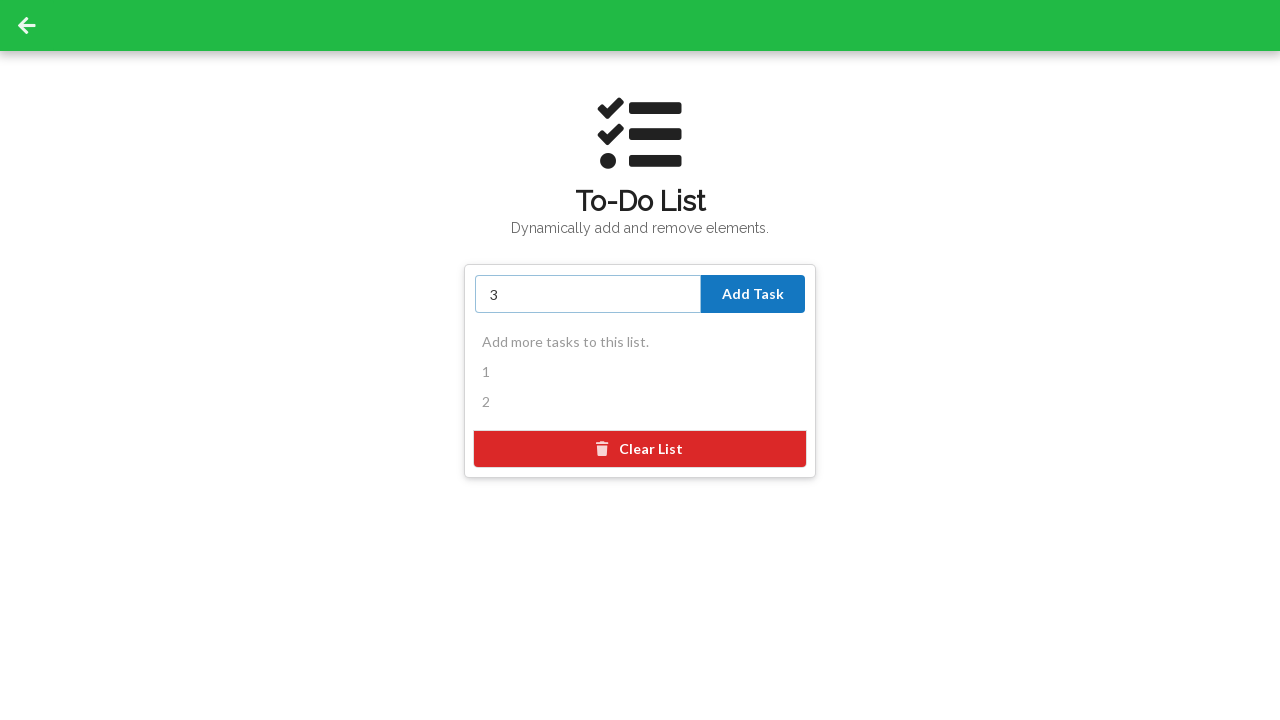

Clicked Add Task button for third task at (753, 294) on text=Add Task
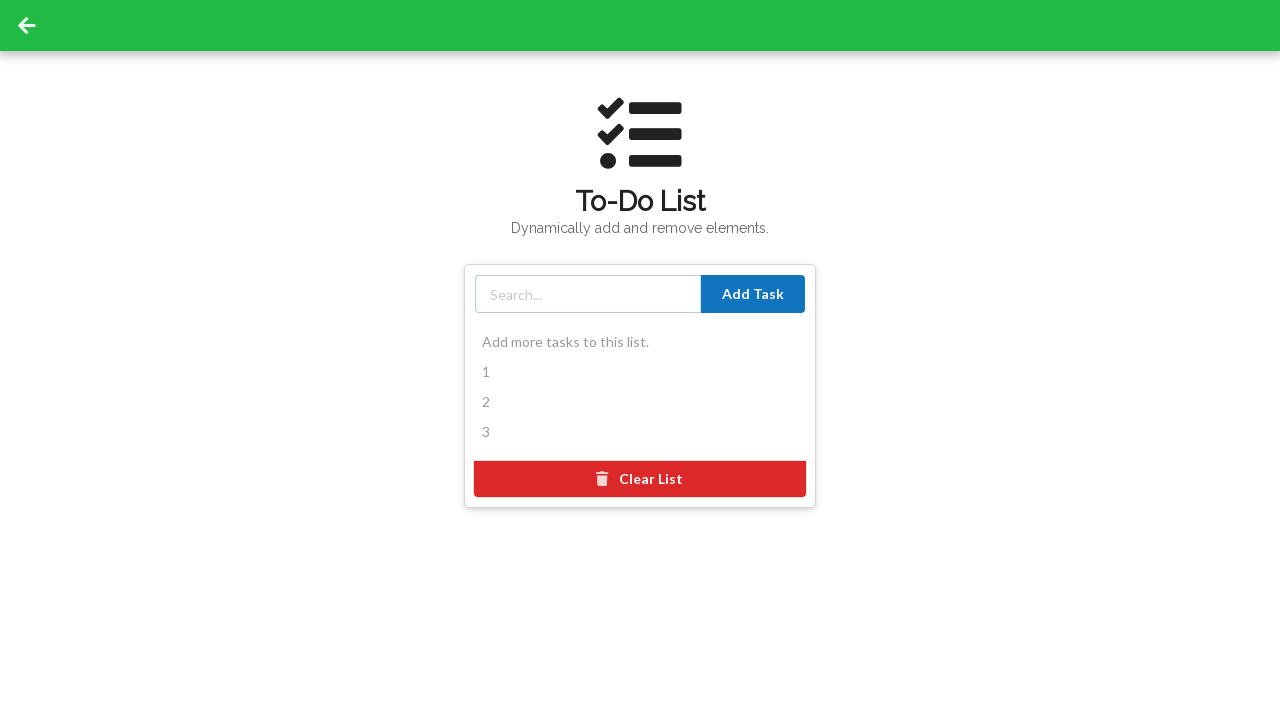

All three tasks added to the list
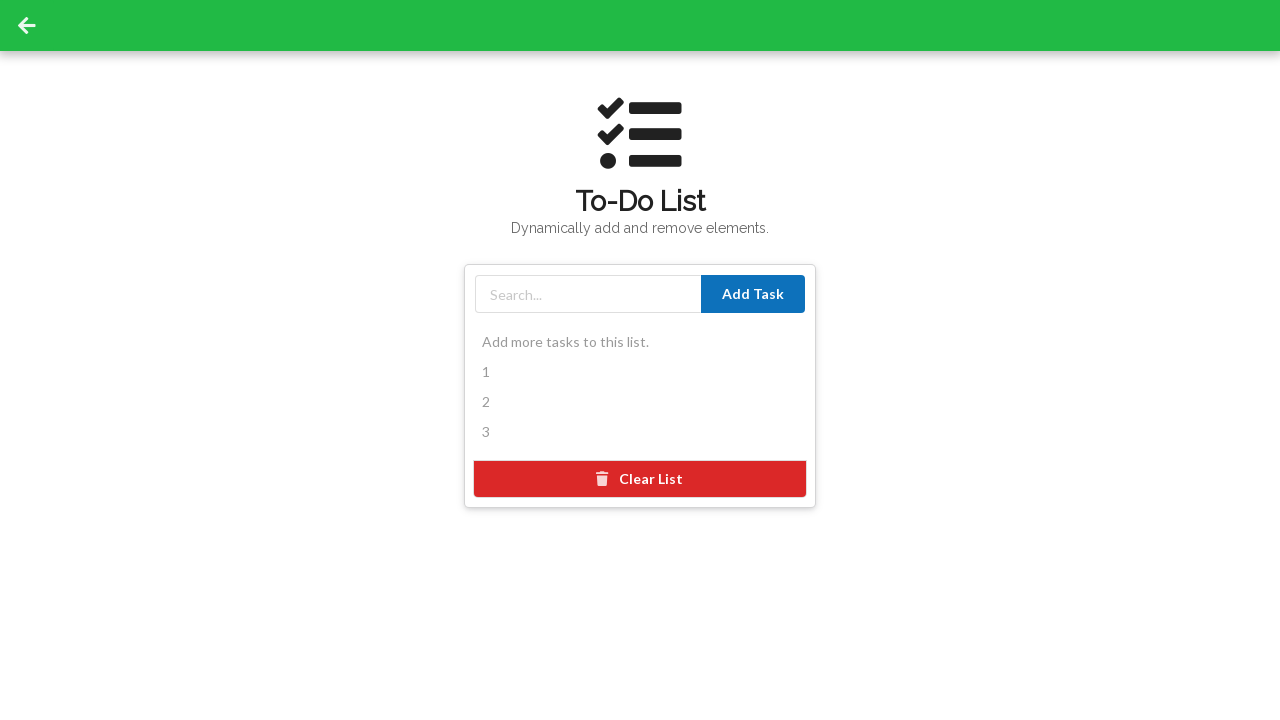

Clicked Clear List button at (640, 479) on text=Clear List
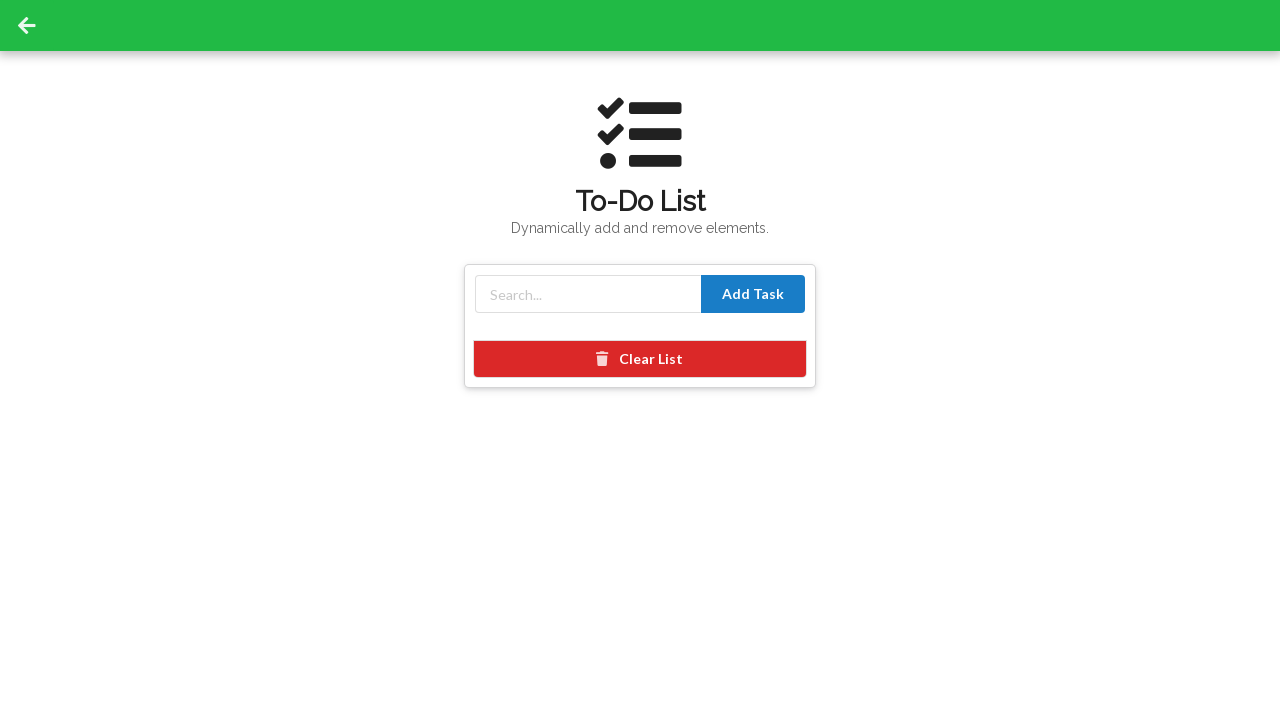

List cleared and empty state verified
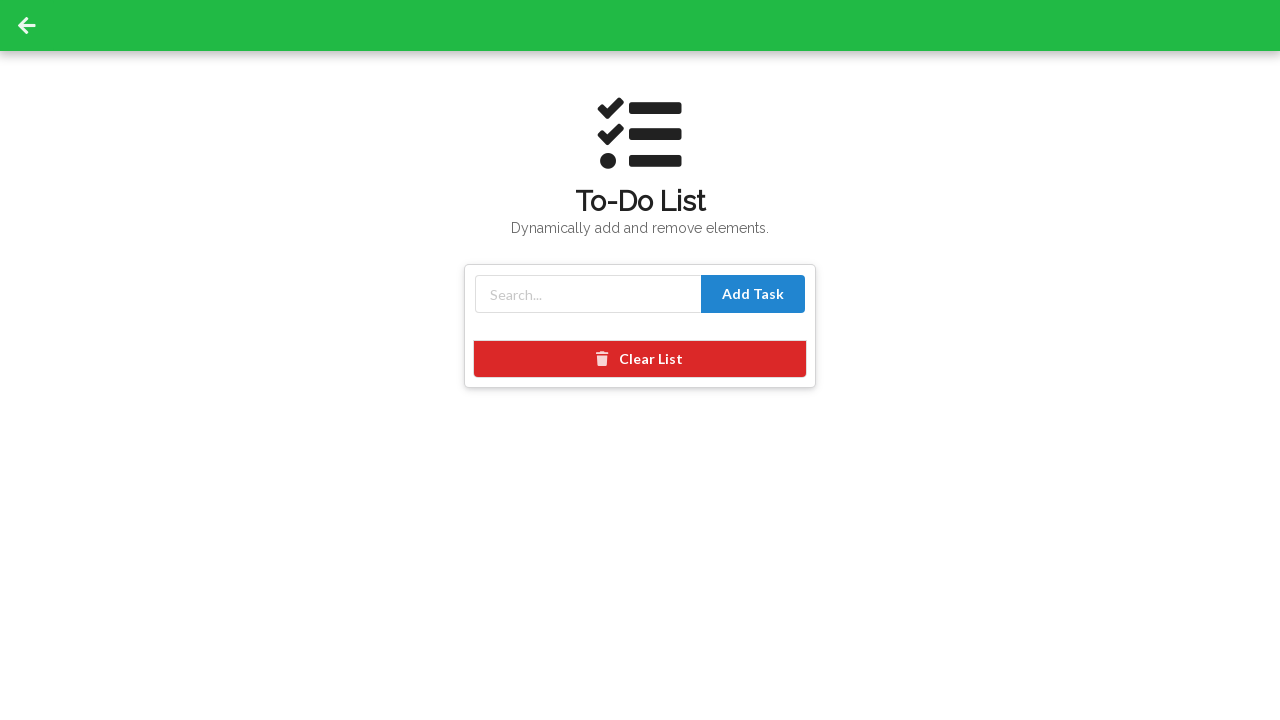

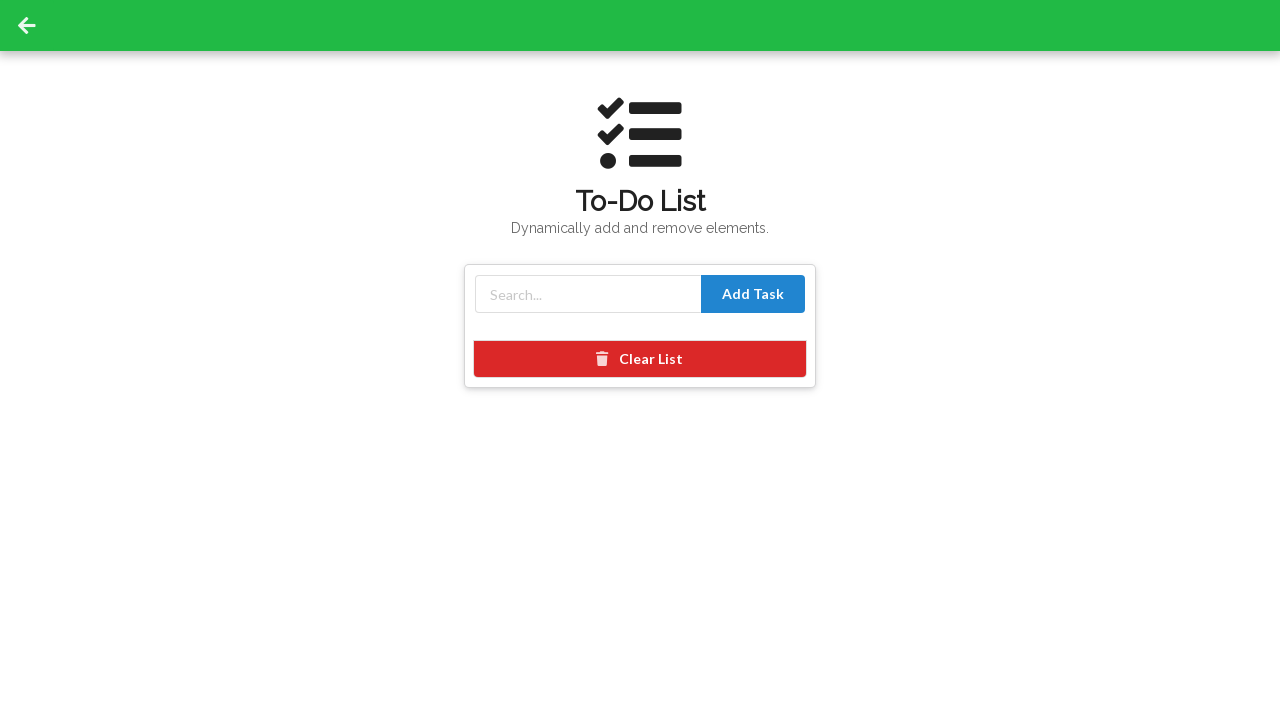